Tests deleting a product from the cart and verifies the item is removed from the table

Starting URL: https://dawidmikula.github.io/petStore/cart.html

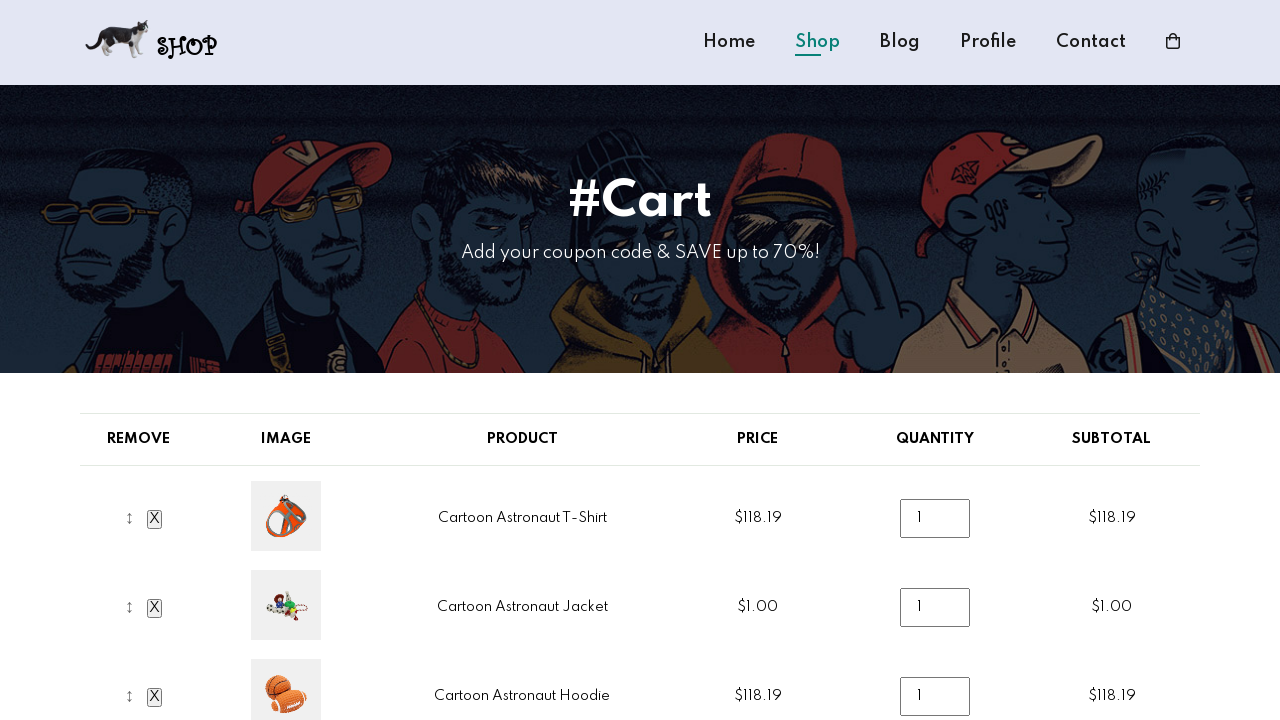

Waited for cart table to load
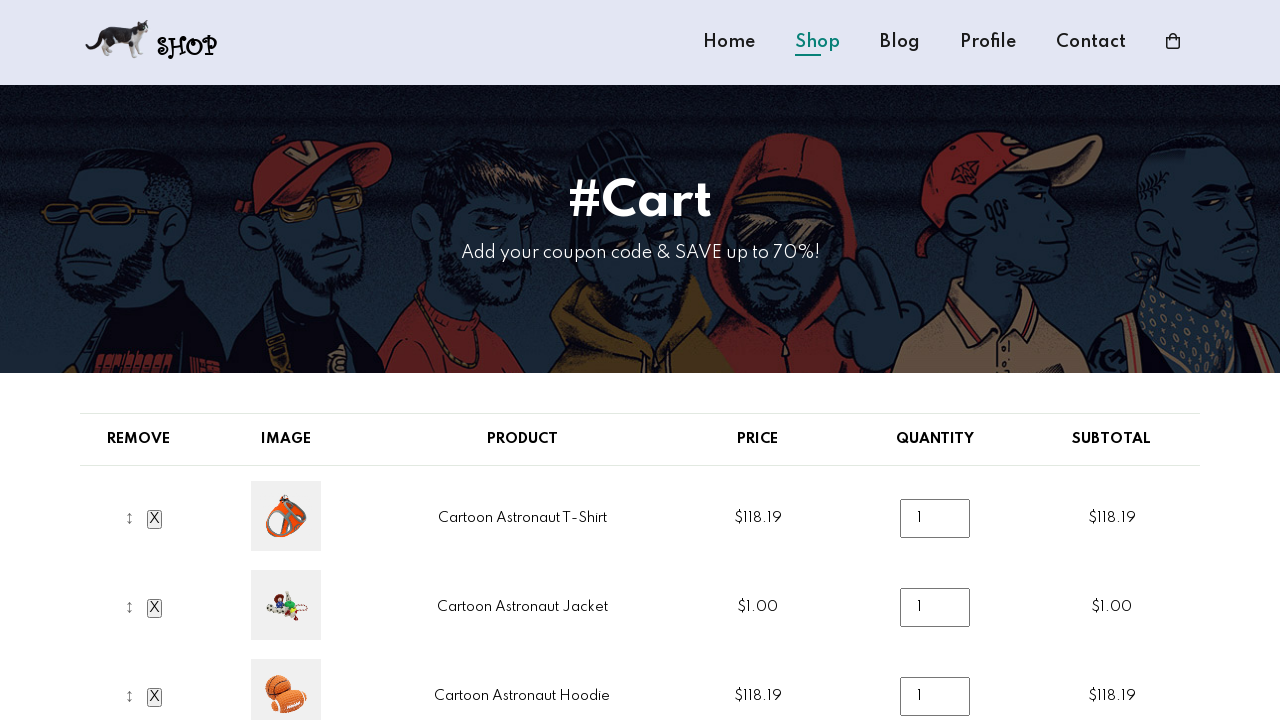

Retrieved all product cells from cart table
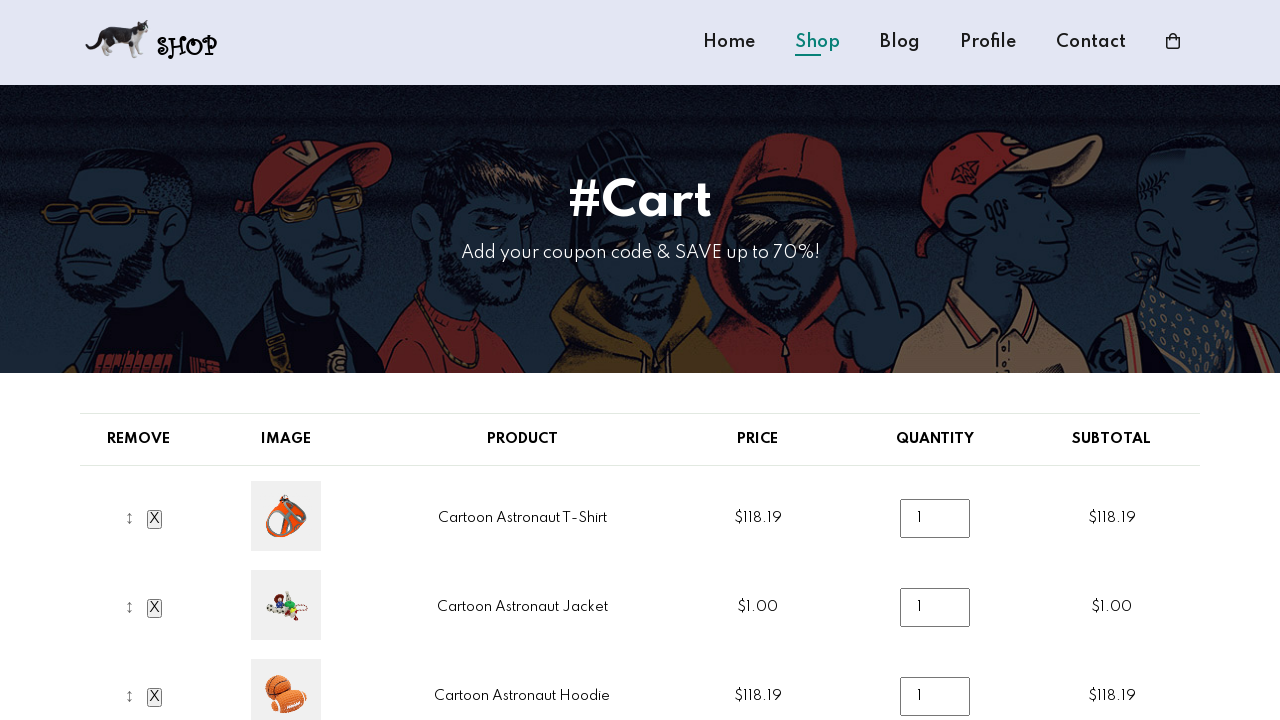

Extracted product names from table: ['Cartoon Astronaut T-Shirt', 'Cartoon Astronaut Jacket', 'Cartoon Astronaut Hoodie']
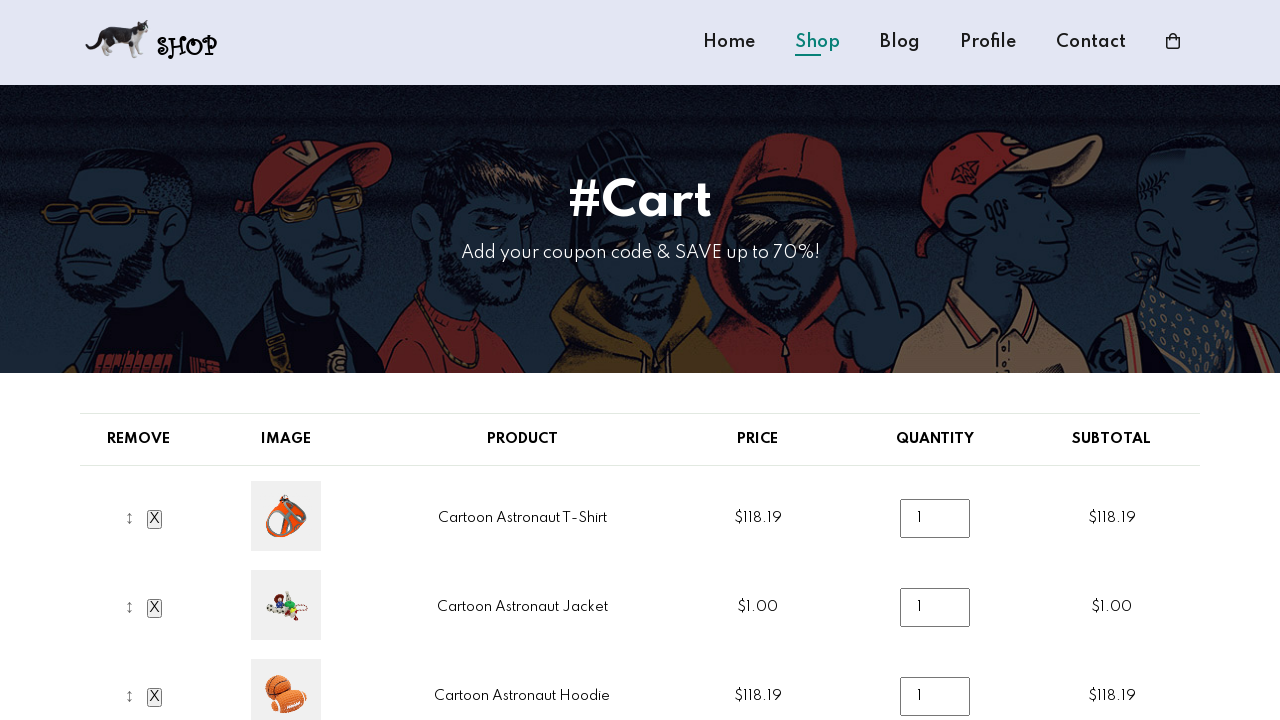

Identified target product to delete: 'Cartoon Astronaut Jacket' at index 1
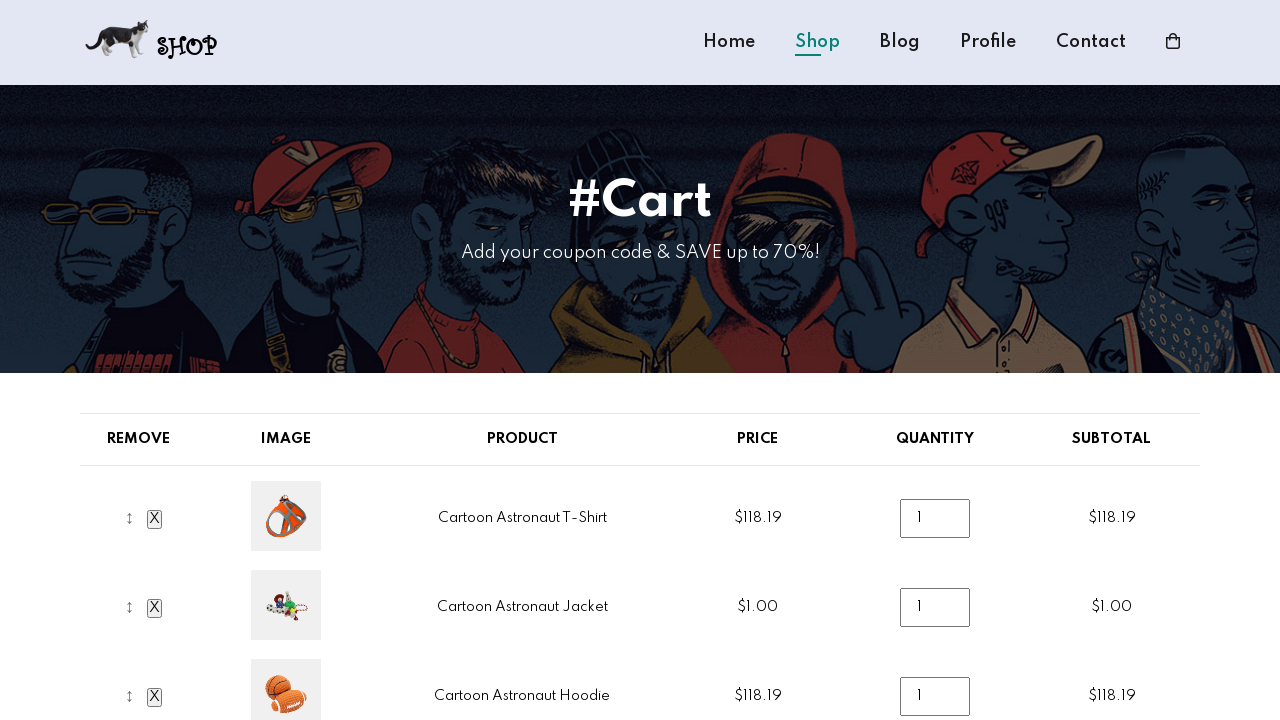

Clicked remove button for product at index 1 at (155, 608) on .remove-item >> nth=1
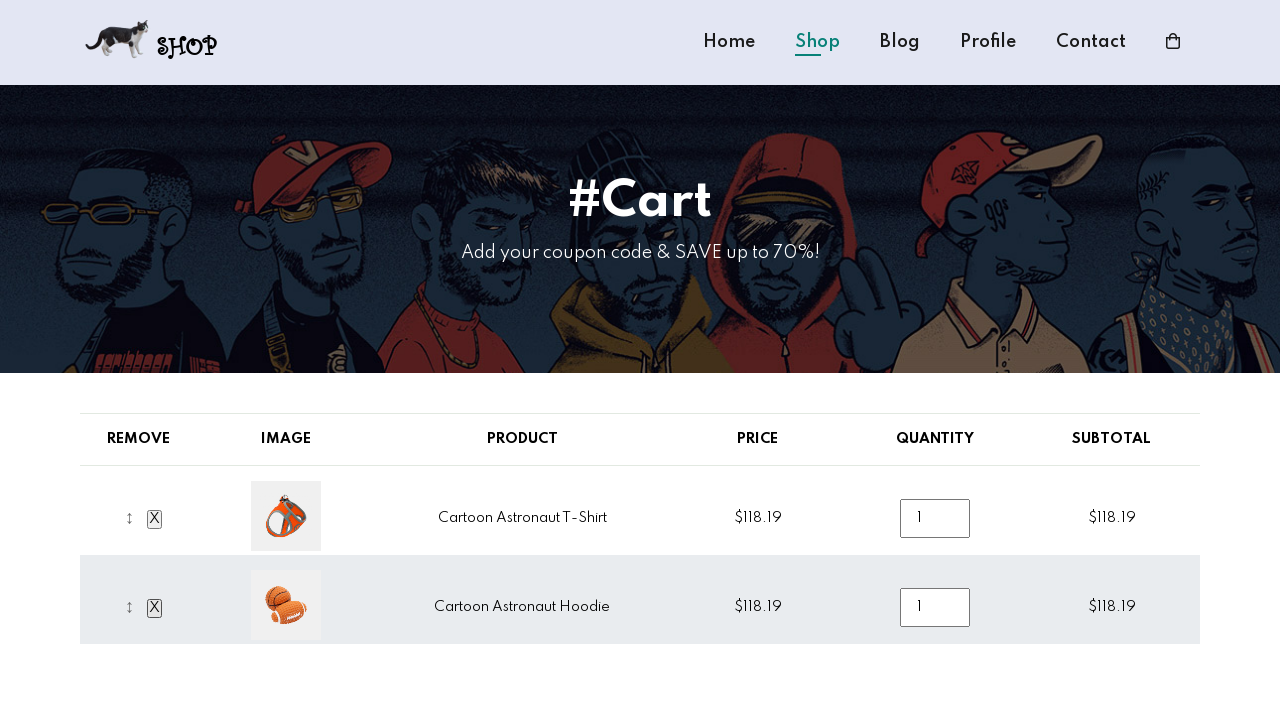

Waited for deletion animation to complete
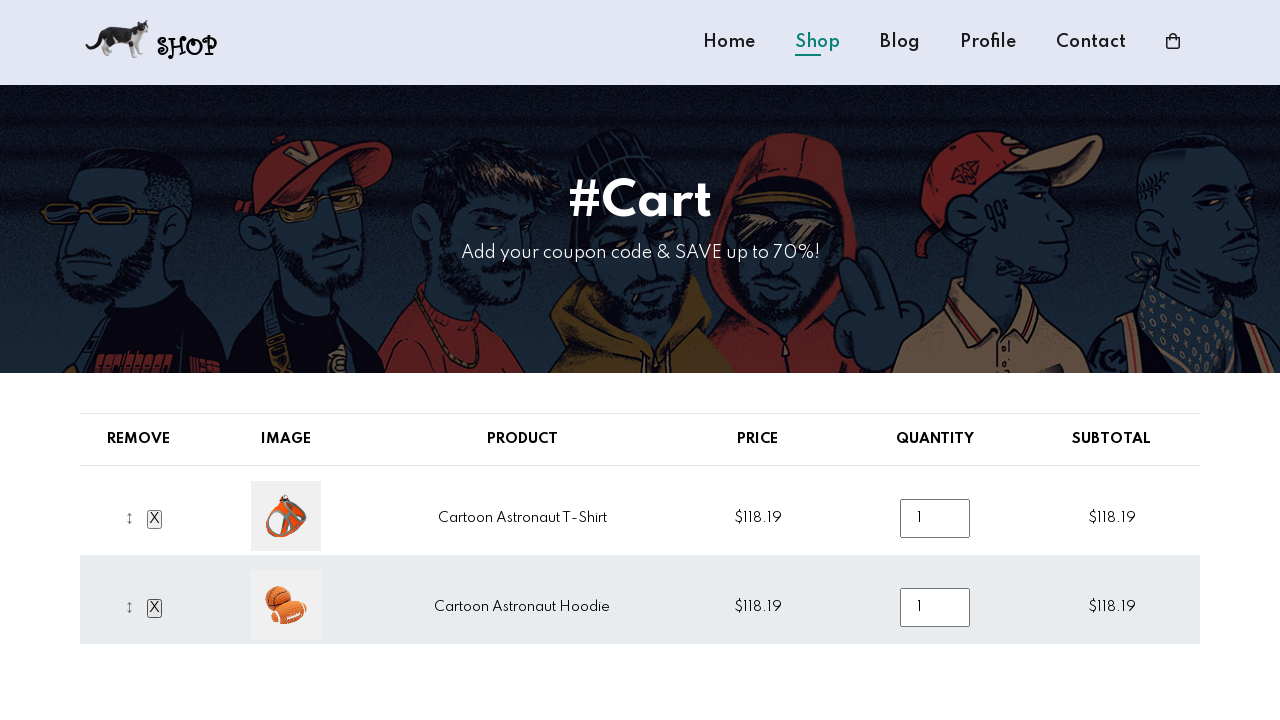

Retrieved updated list of products from cart table
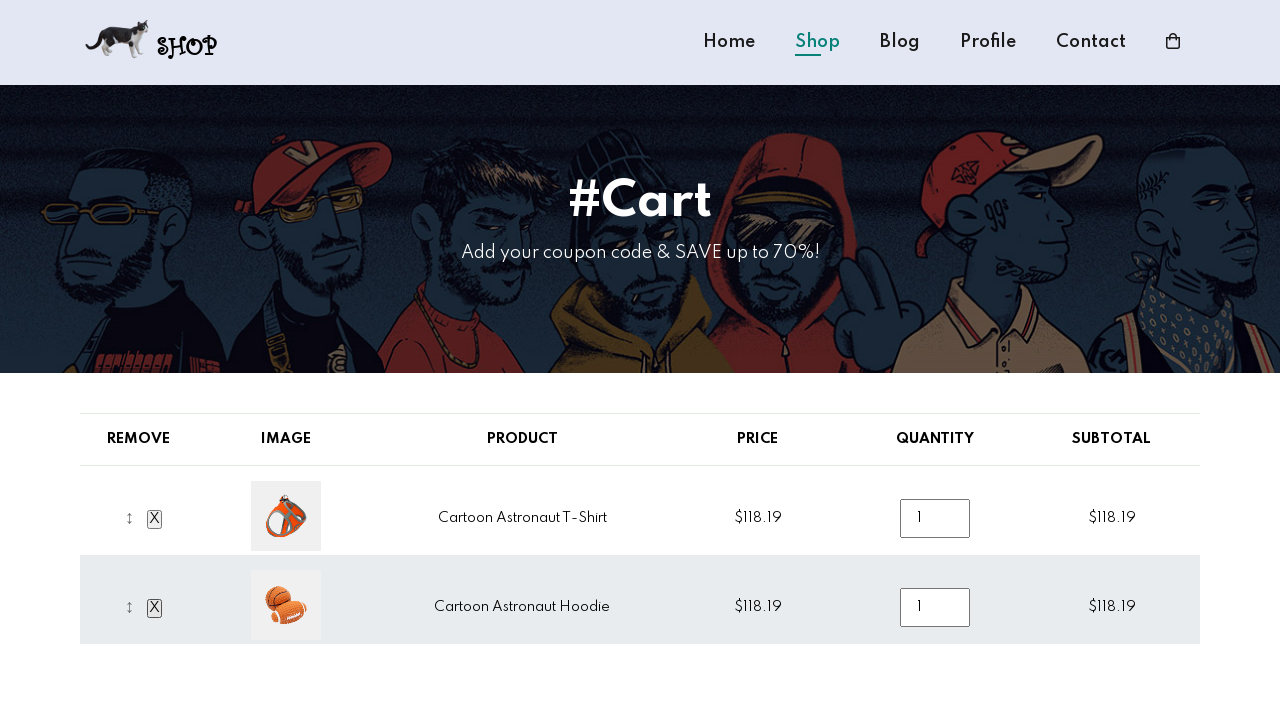

Extracted product names after deletion: ['Cartoon Astronaut T-Shirt', 'Cartoon Astronaut Hoodie']
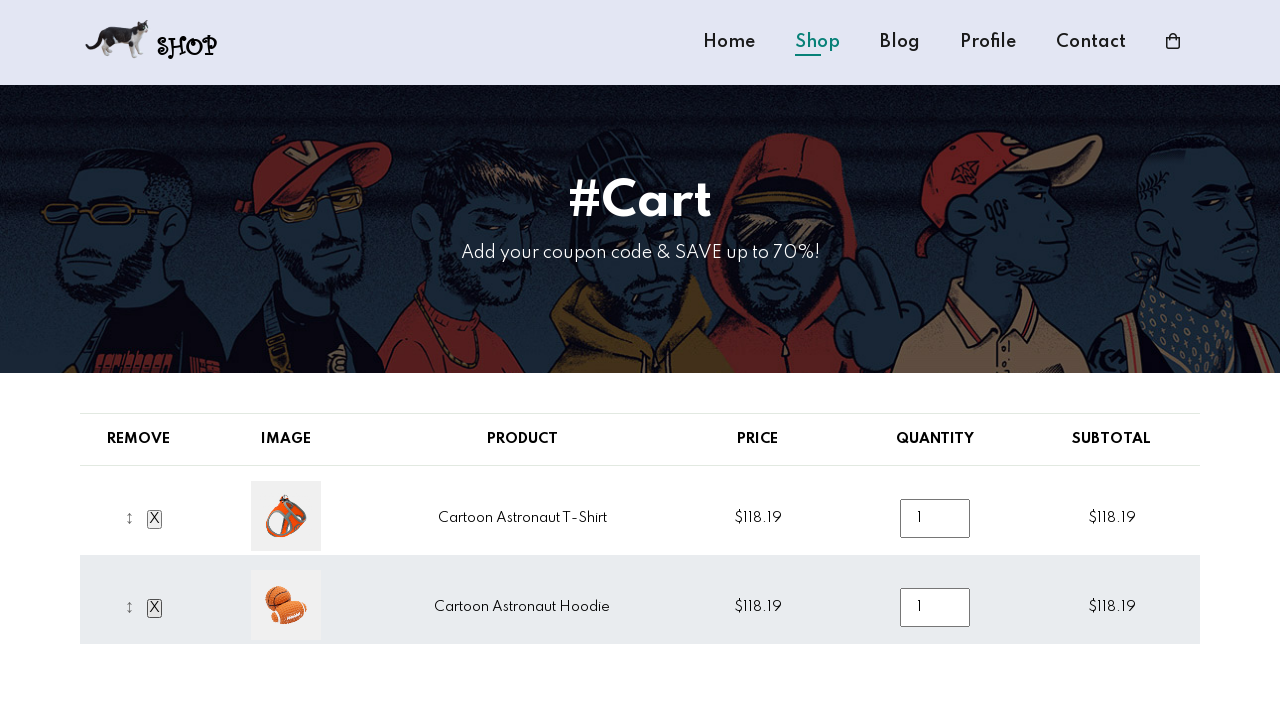

Verified that product 'Cartoon Astronaut Jacket' was successfully removed from cart
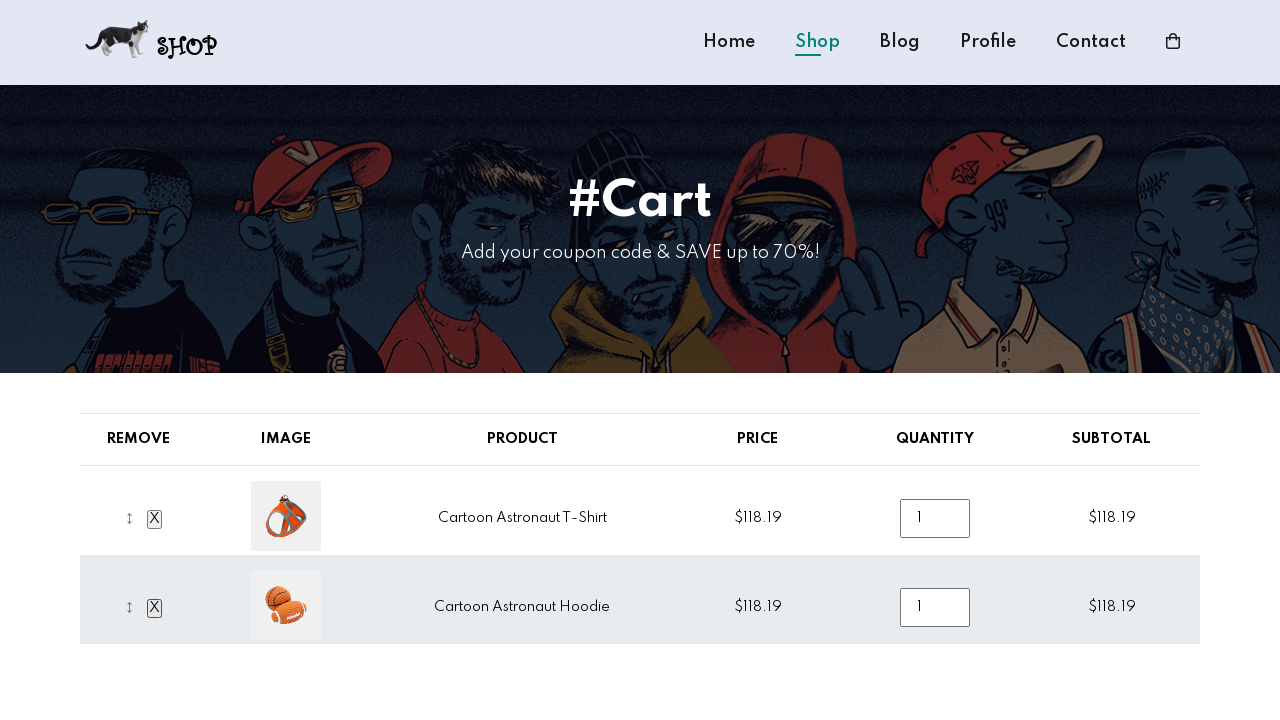

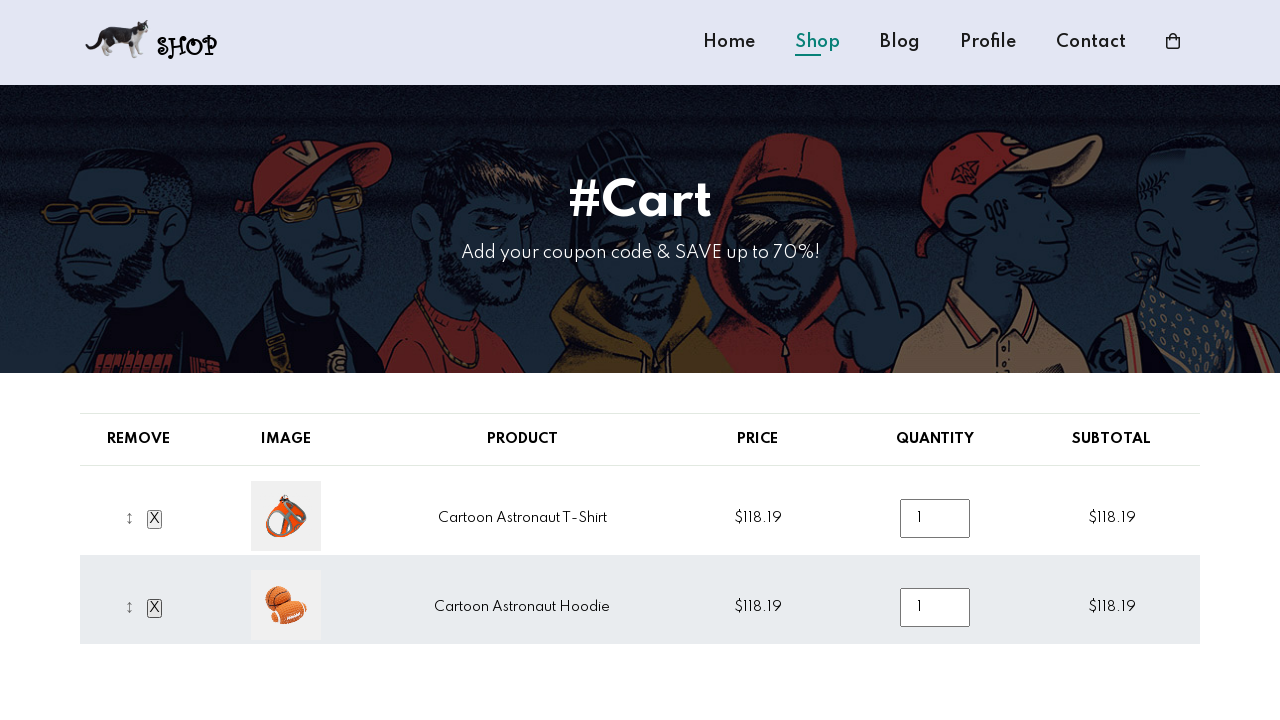